Navigates to a Travian game server page and verifies it loads successfully

Starting URL: https://ts6.x1.europe.travian.com/

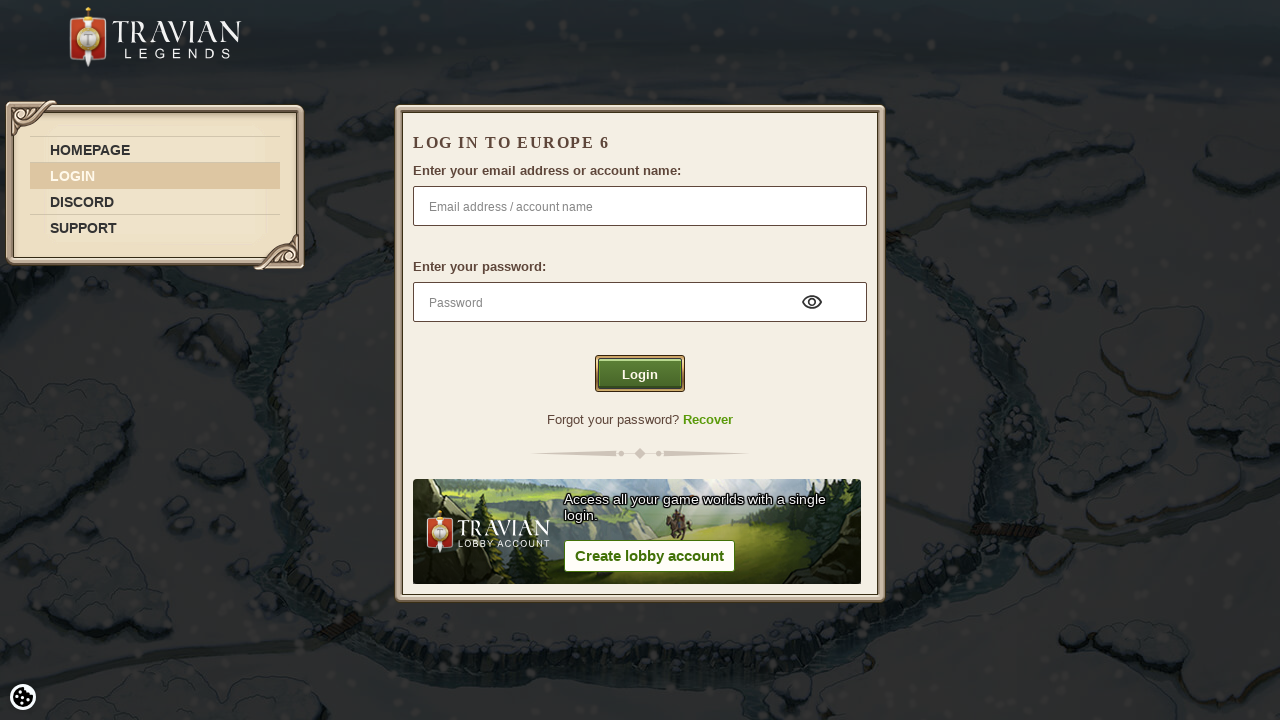

Waited for page to reach networkidle state
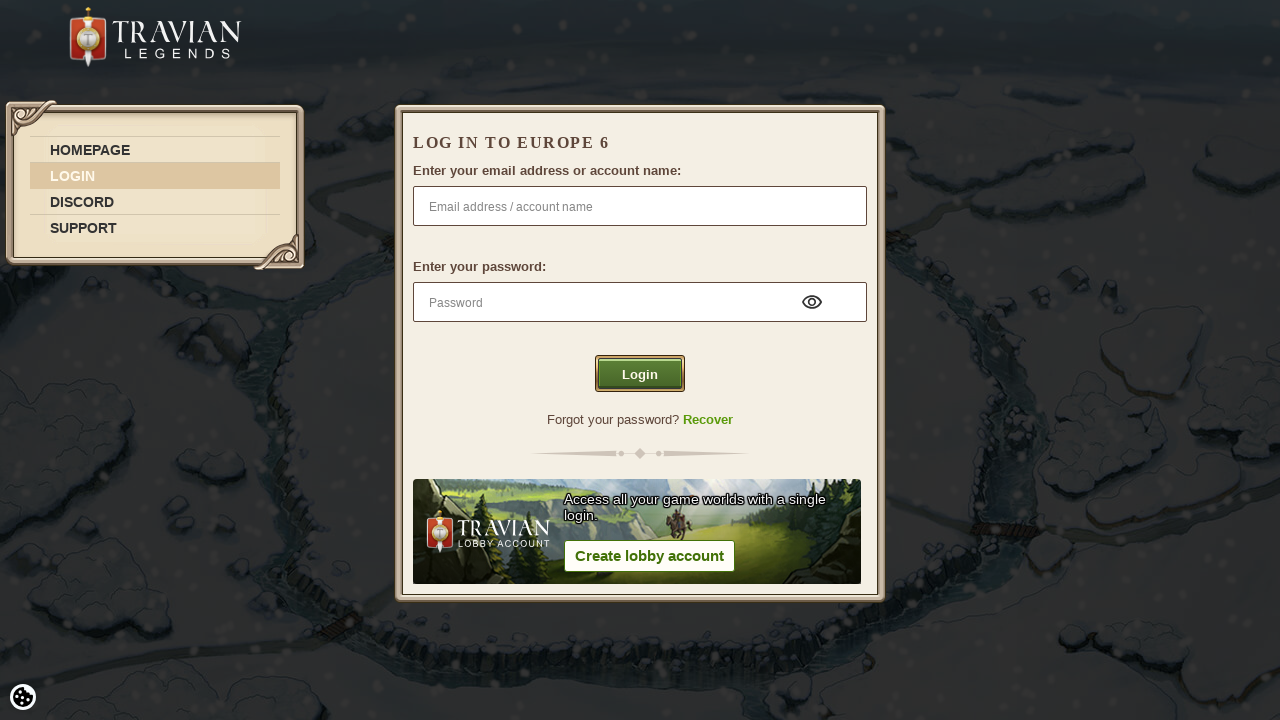

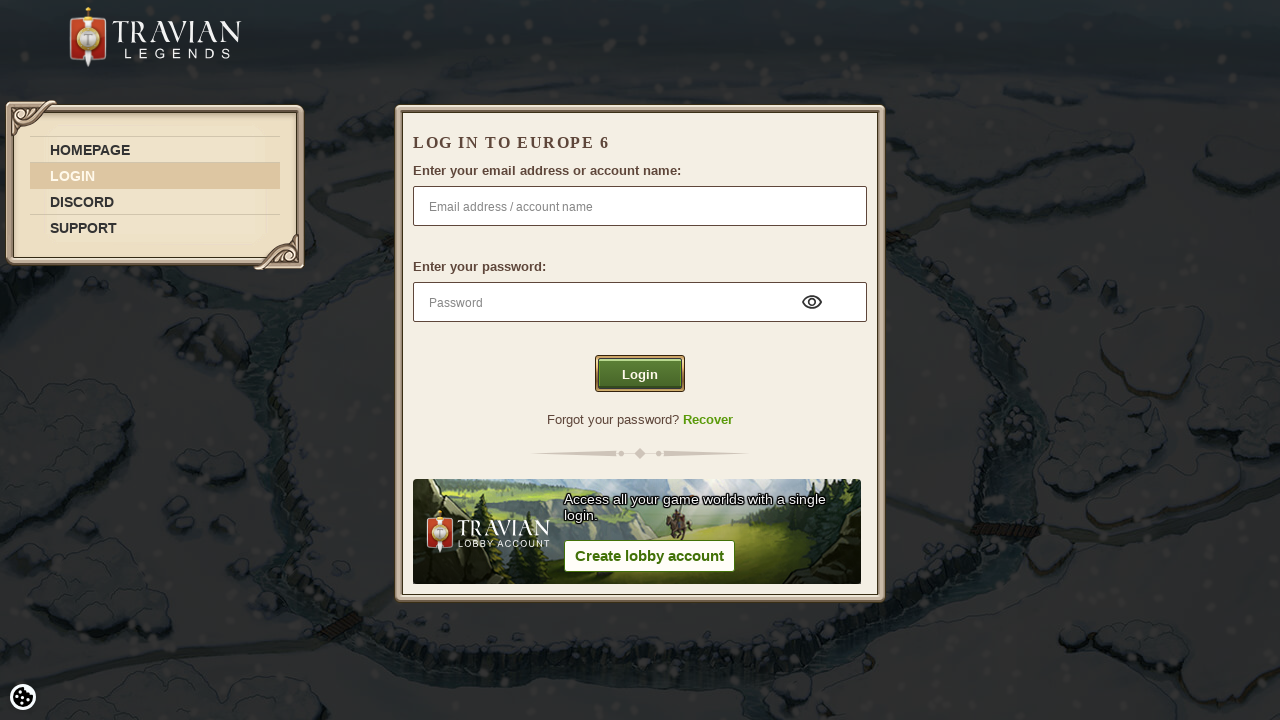